Tests keyboard operations by selecting all text in one text area using Ctrl+A and Ctrl+C, then pasting it into another text area using Ctrl+A and Ctrl+V on a text comparison tool

Starting URL: https://extendsclass.com/text-compare.html

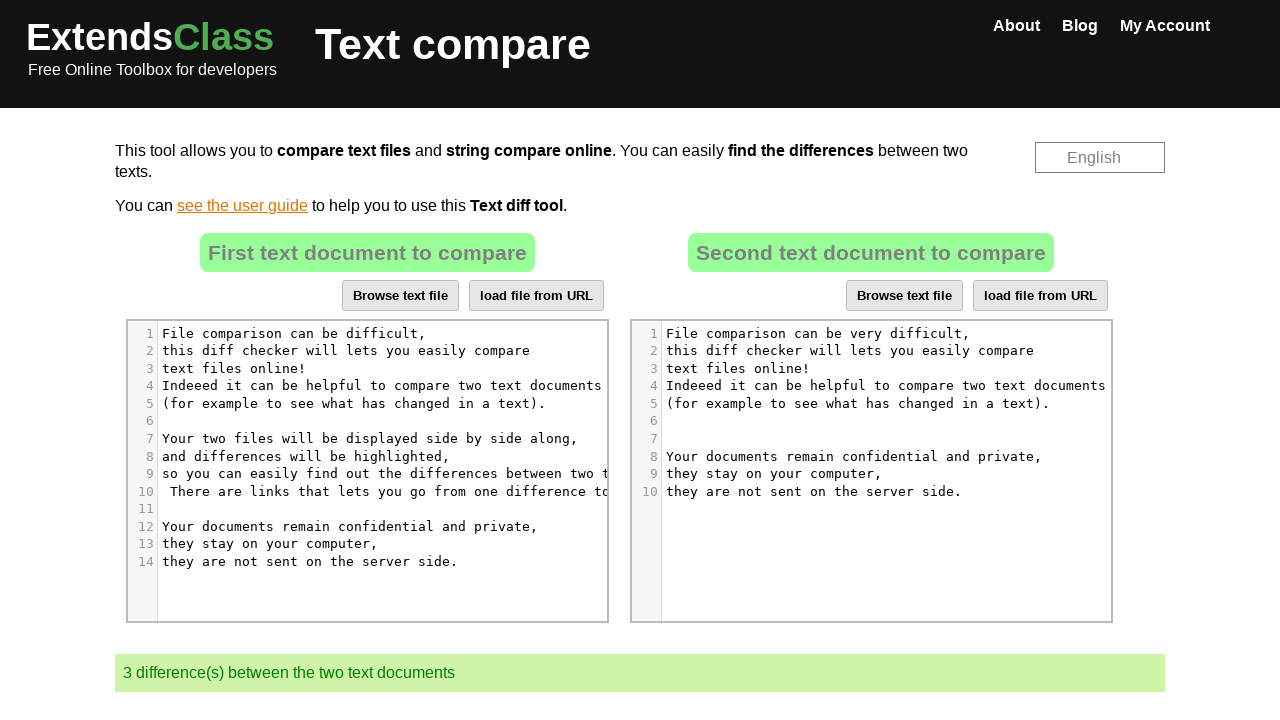

Waited 3 seconds for page to load
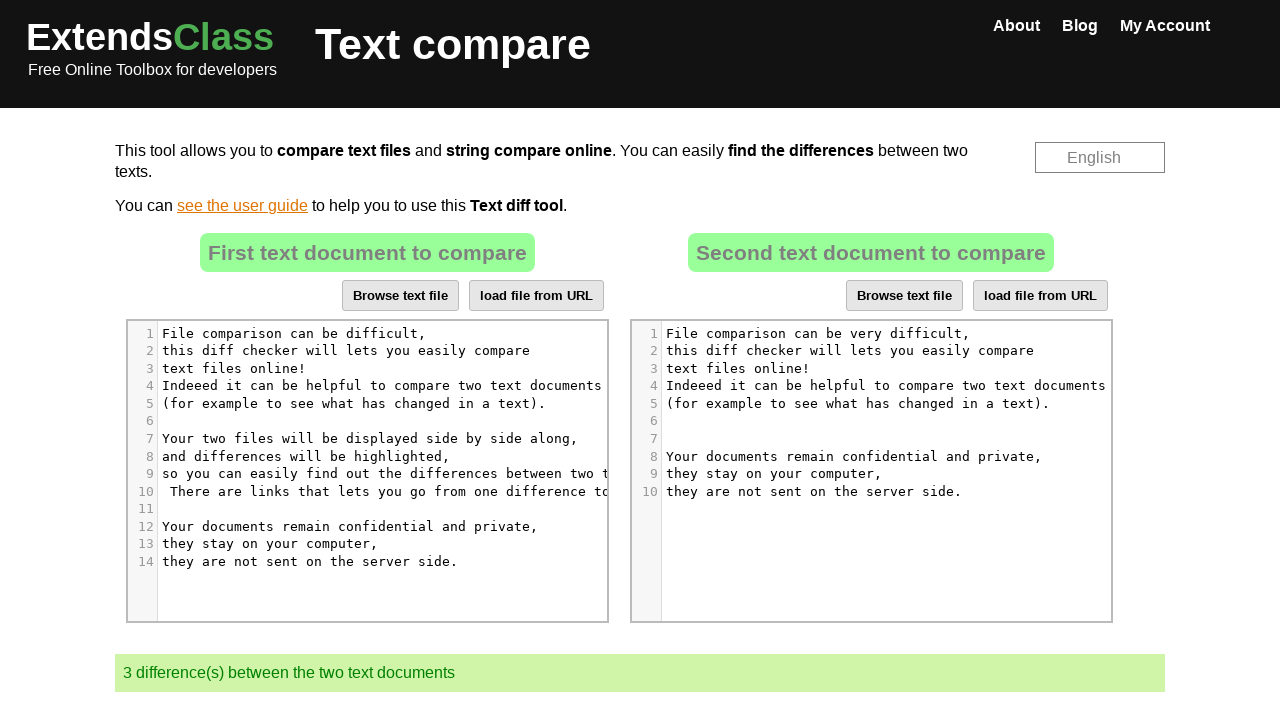

Located first text area element
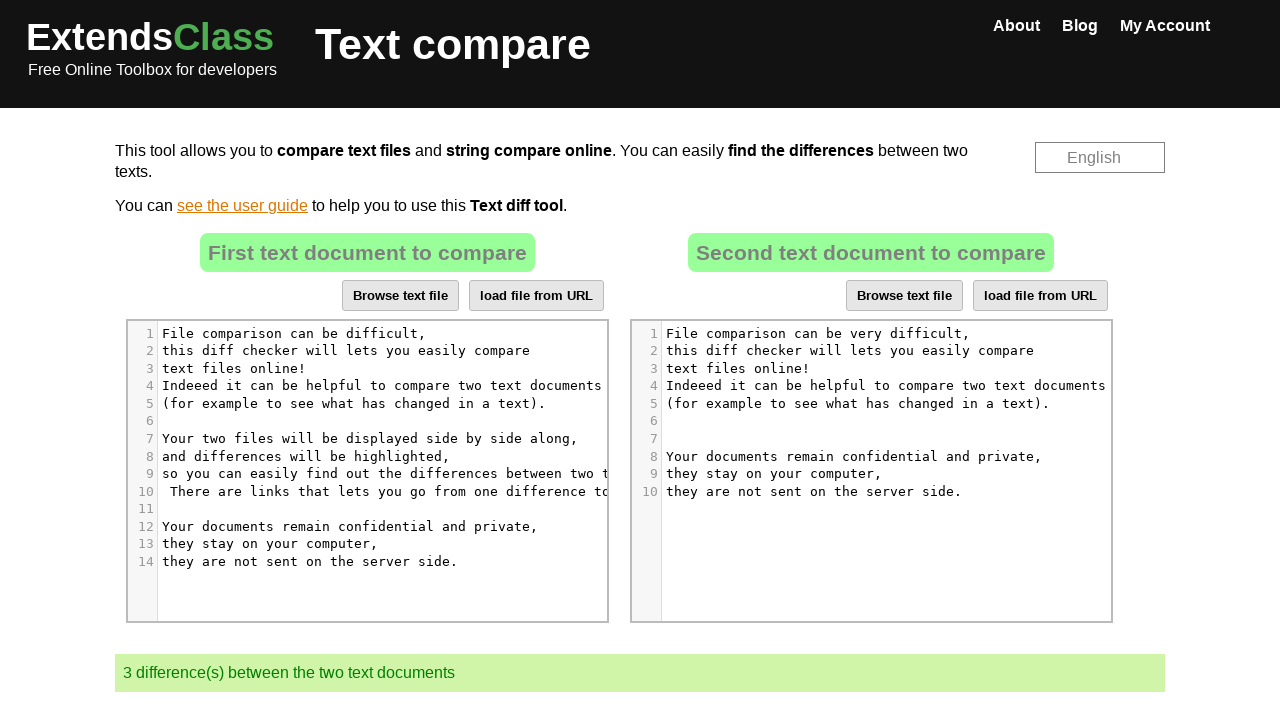

Clicked on first text area at (367, 471) on xpath=//*[@id='dropZone']//div[contains(@class, 'CodeMirror')] >> nth=0
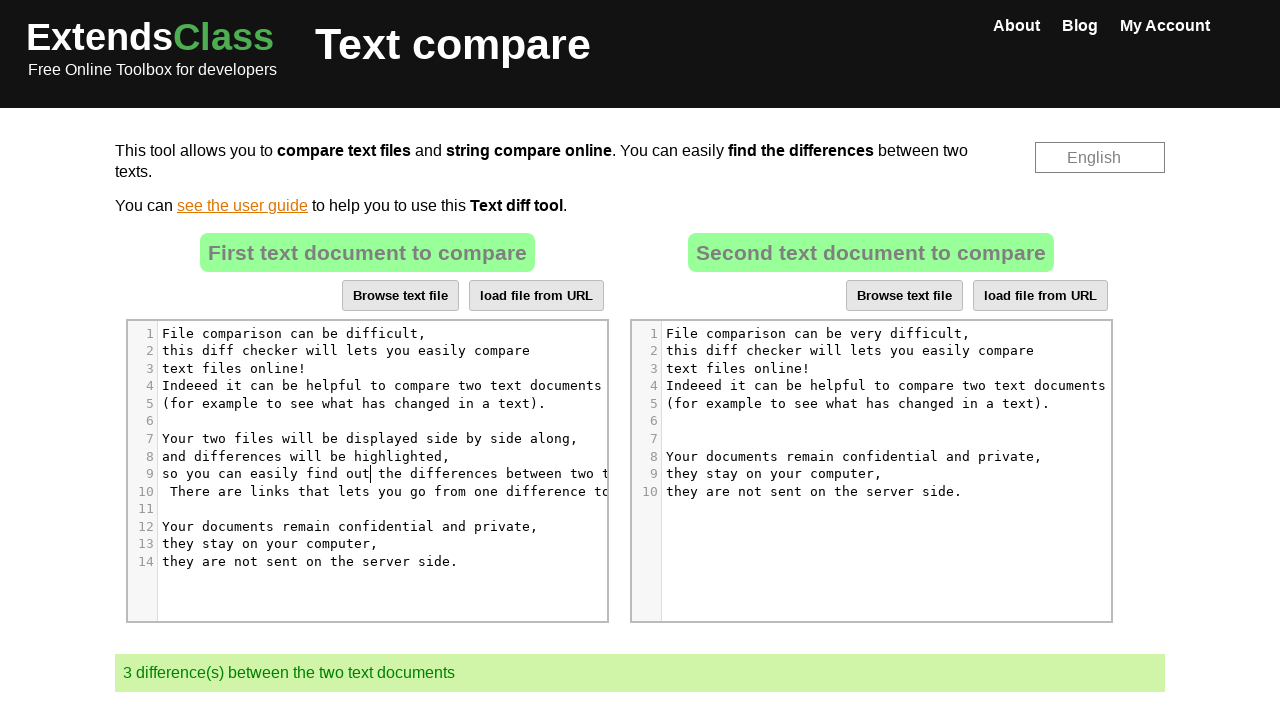

Pressed Ctrl+A to select all text in first text area
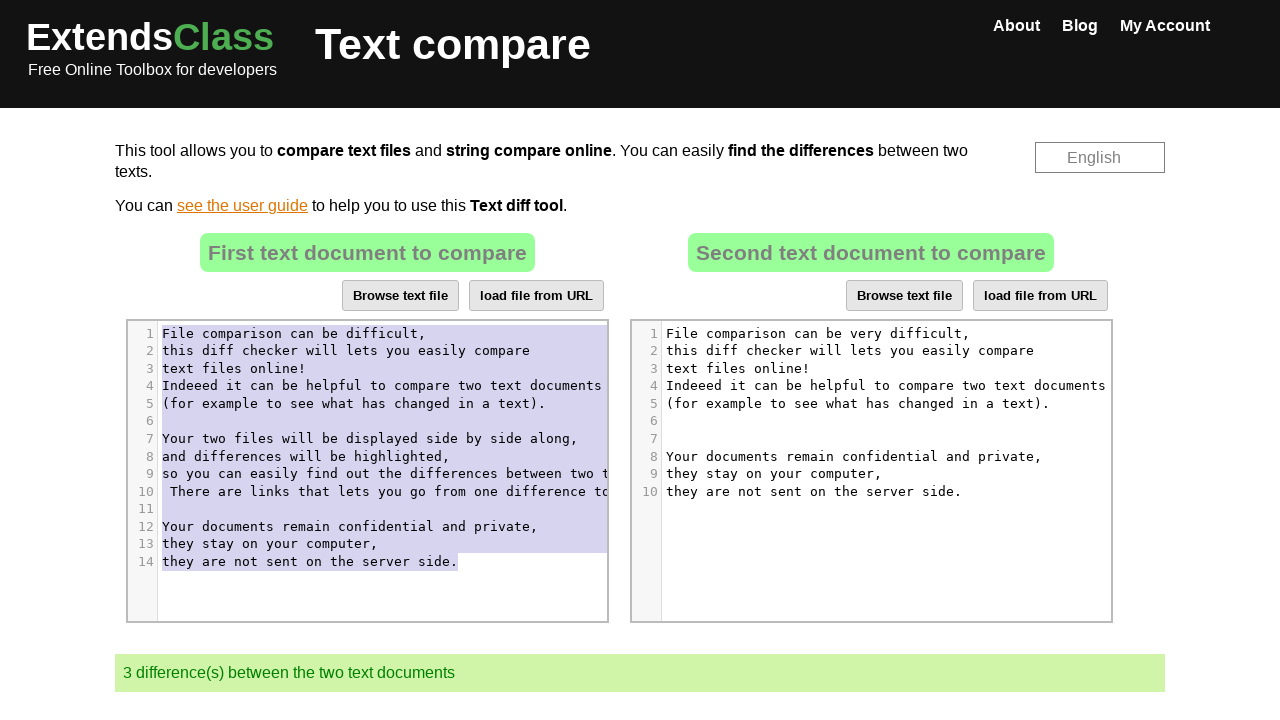

Pressed Ctrl+C to copy selected text
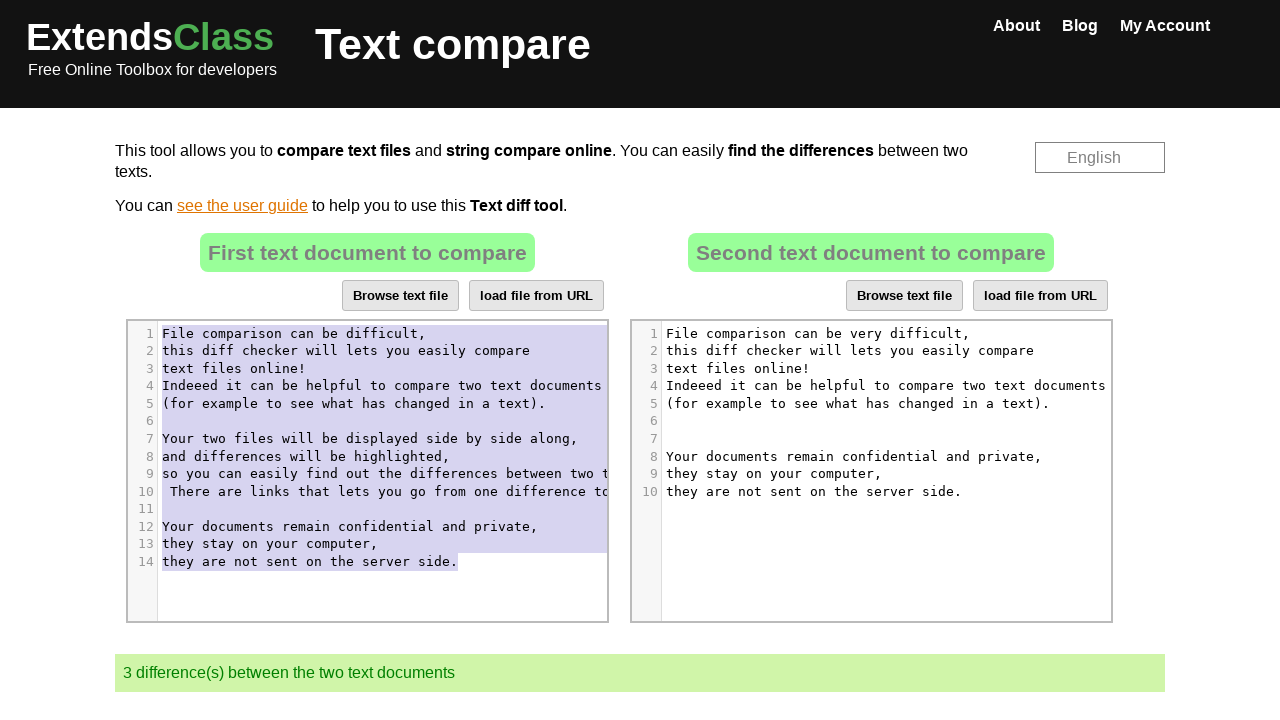

Waited 1 second before pasting
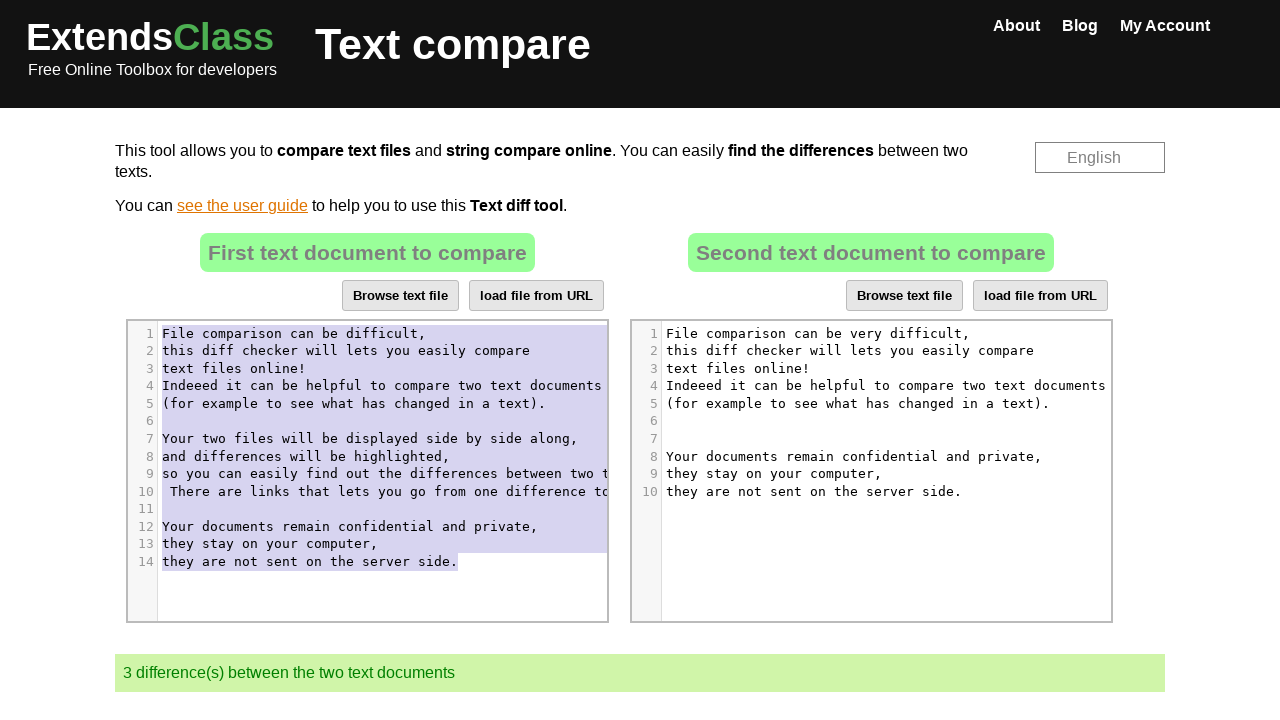

Located second text area element
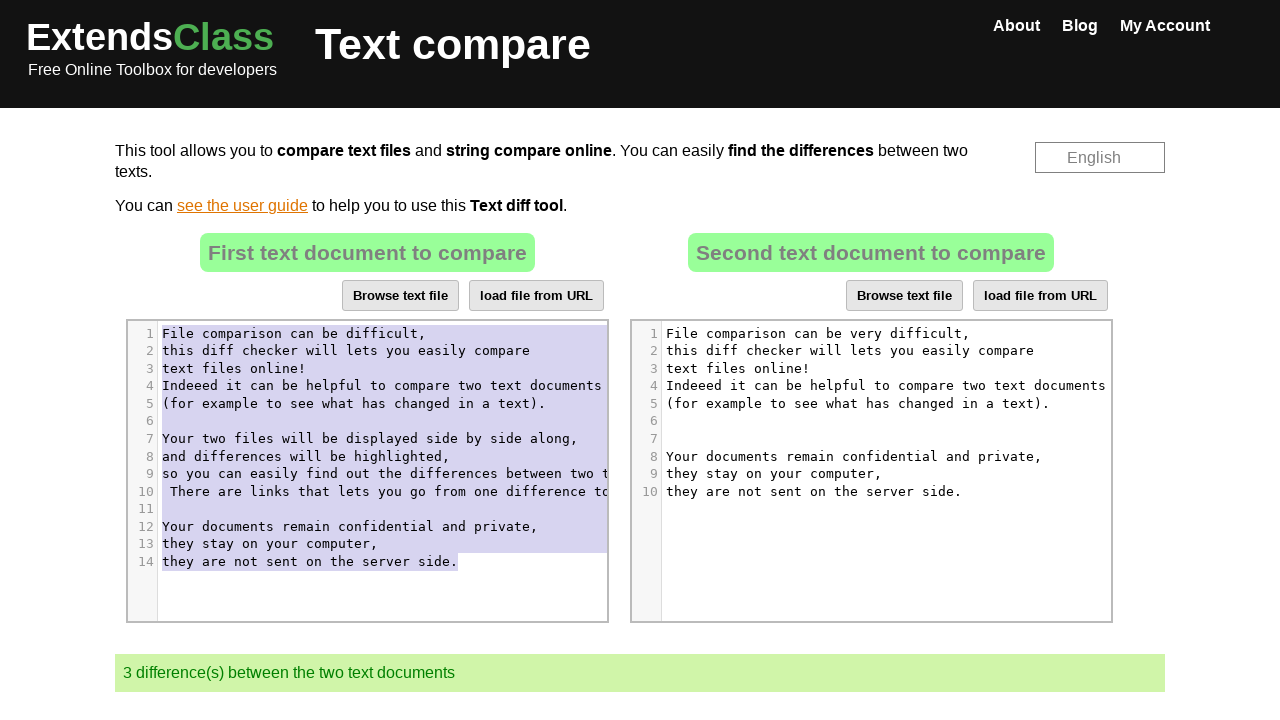

Clicked on second text area at (871, 471) on xpath=//*[@id='dropZone2']//div[contains(@class, 'CodeMirror')] >> nth=0
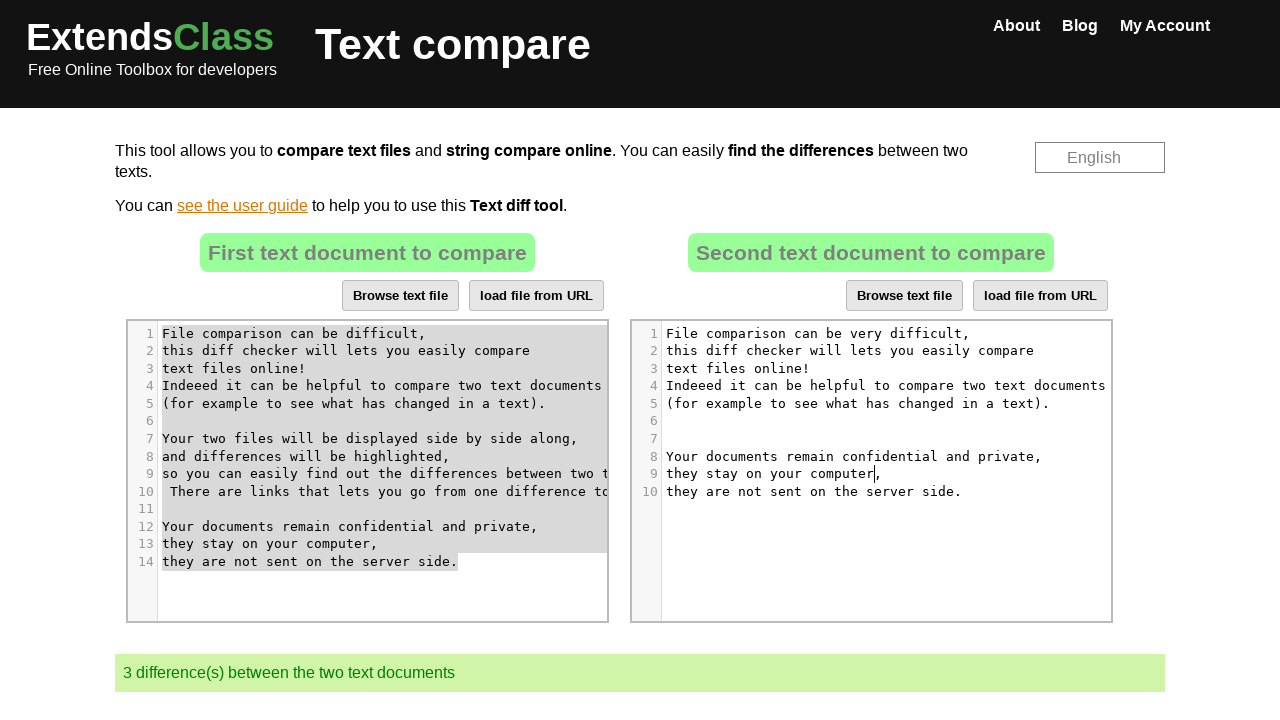

Pressed Ctrl+A to select all text in second text area
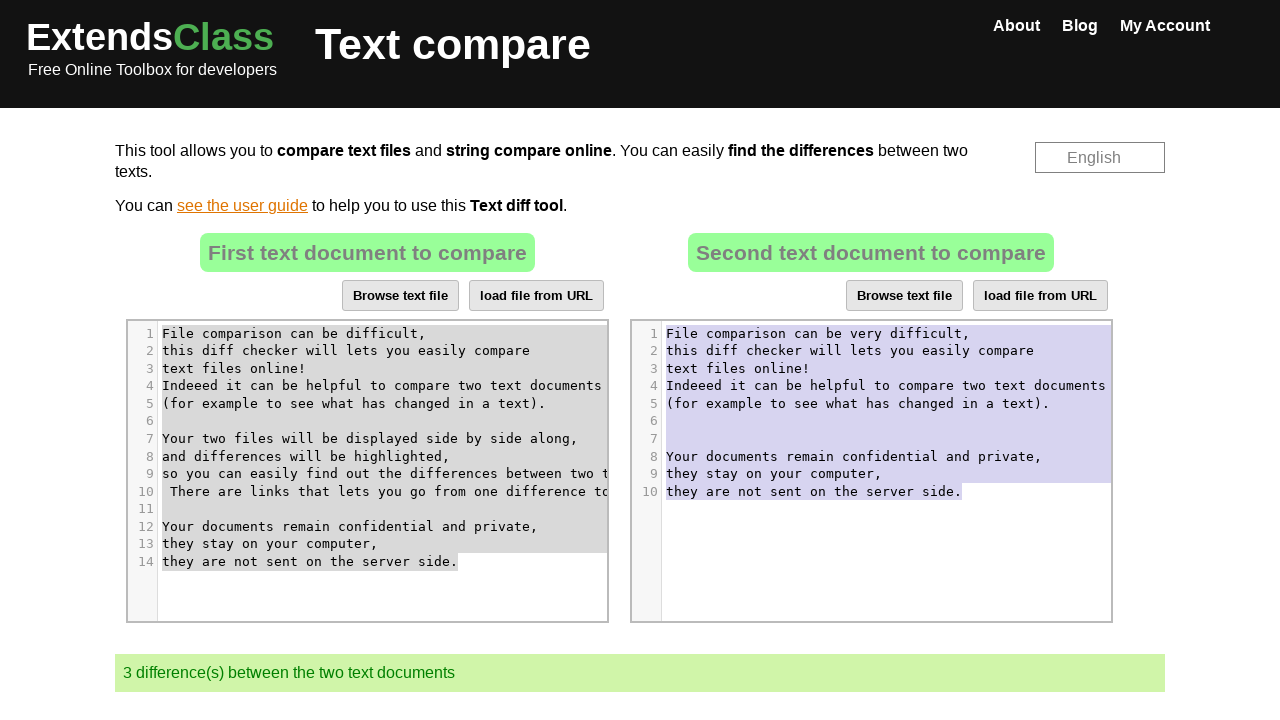

Pressed Ctrl+V to paste copied text into second text area
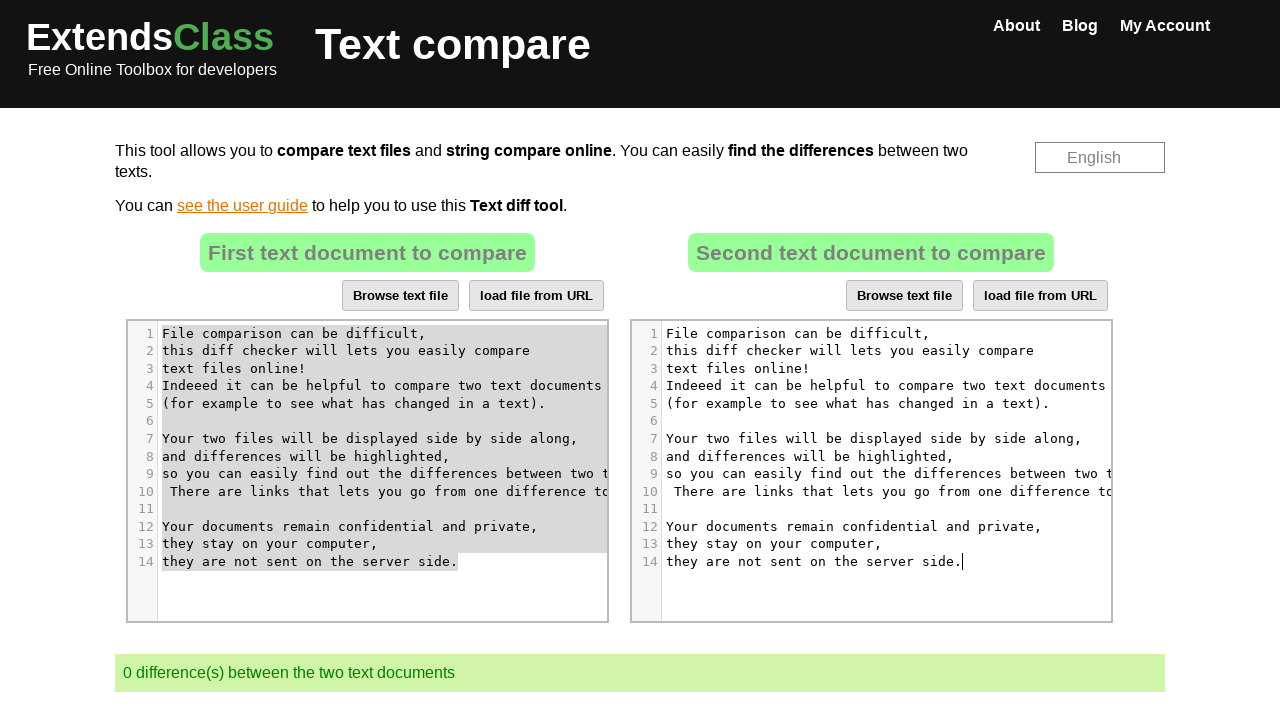

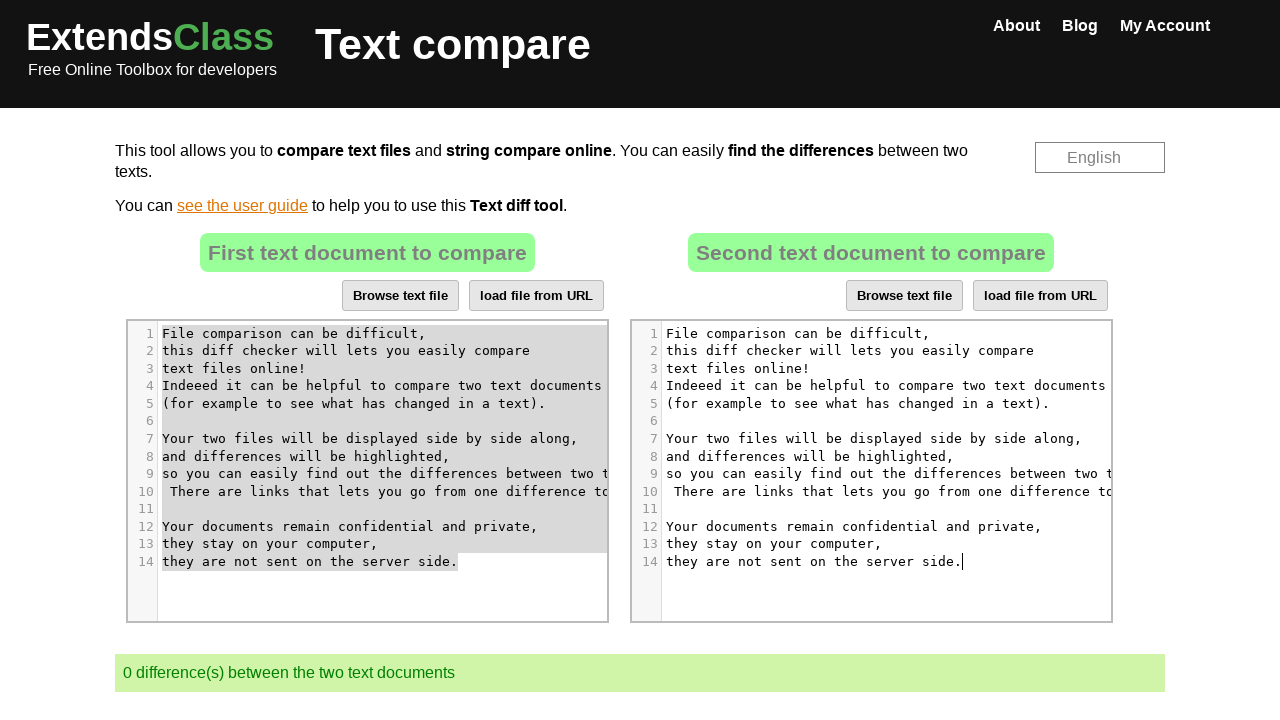